Tests that the complete all checkbox updates state when individual items are completed or cleared

Starting URL: https://demo.playwright.dev/todomvc

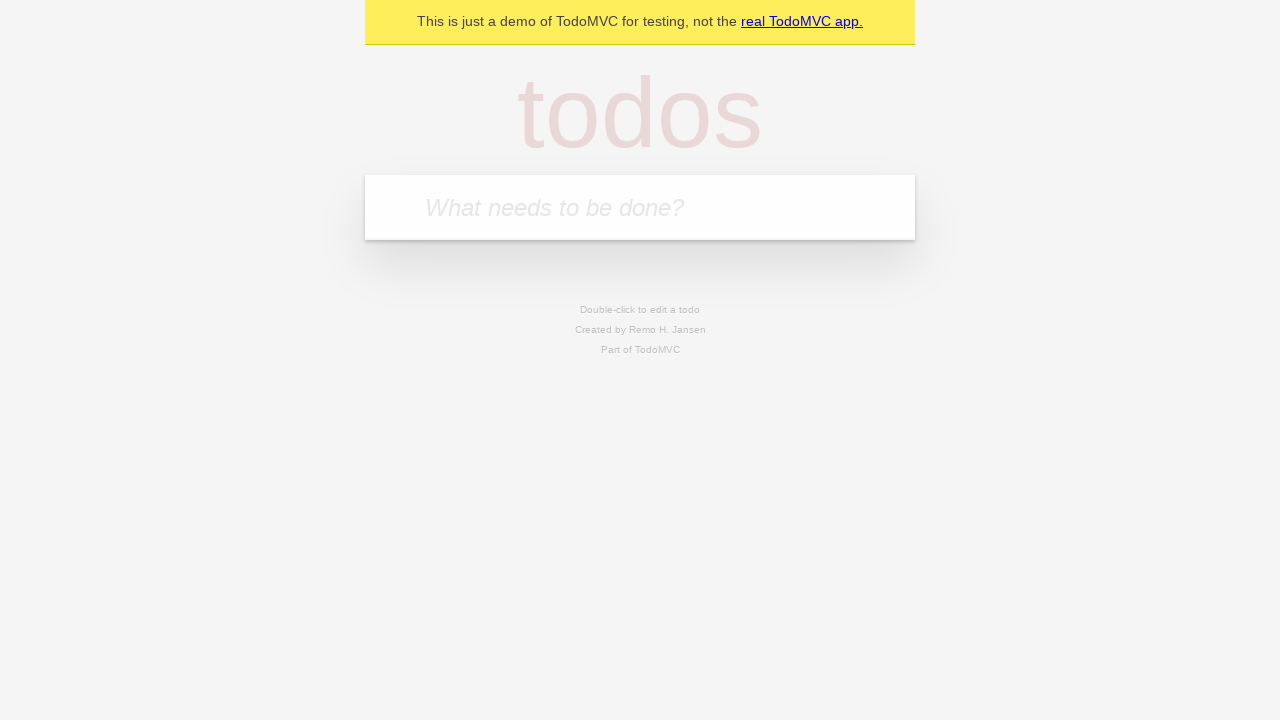

Filled todo input with 'buy some cheese' on internal:attr=[placeholder="What needs to be done?"i]
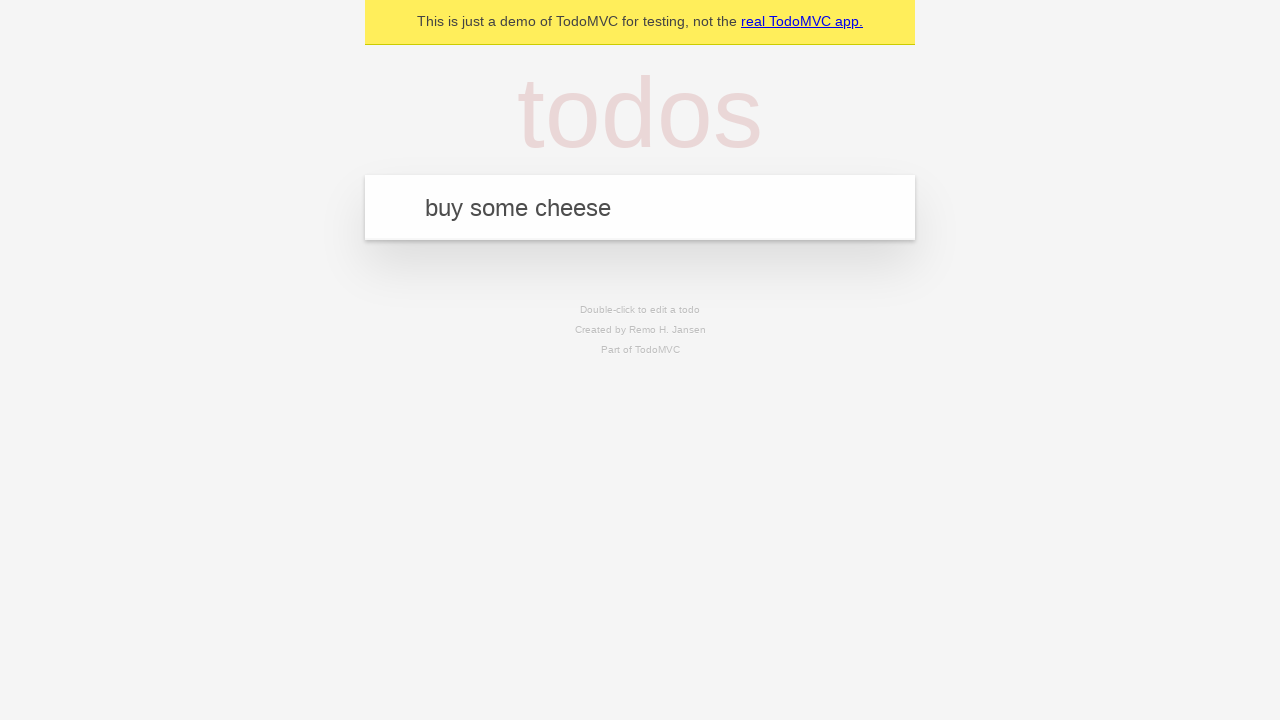

Pressed Enter to add todo 'buy some cheese' on internal:attr=[placeholder="What needs to be done?"i]
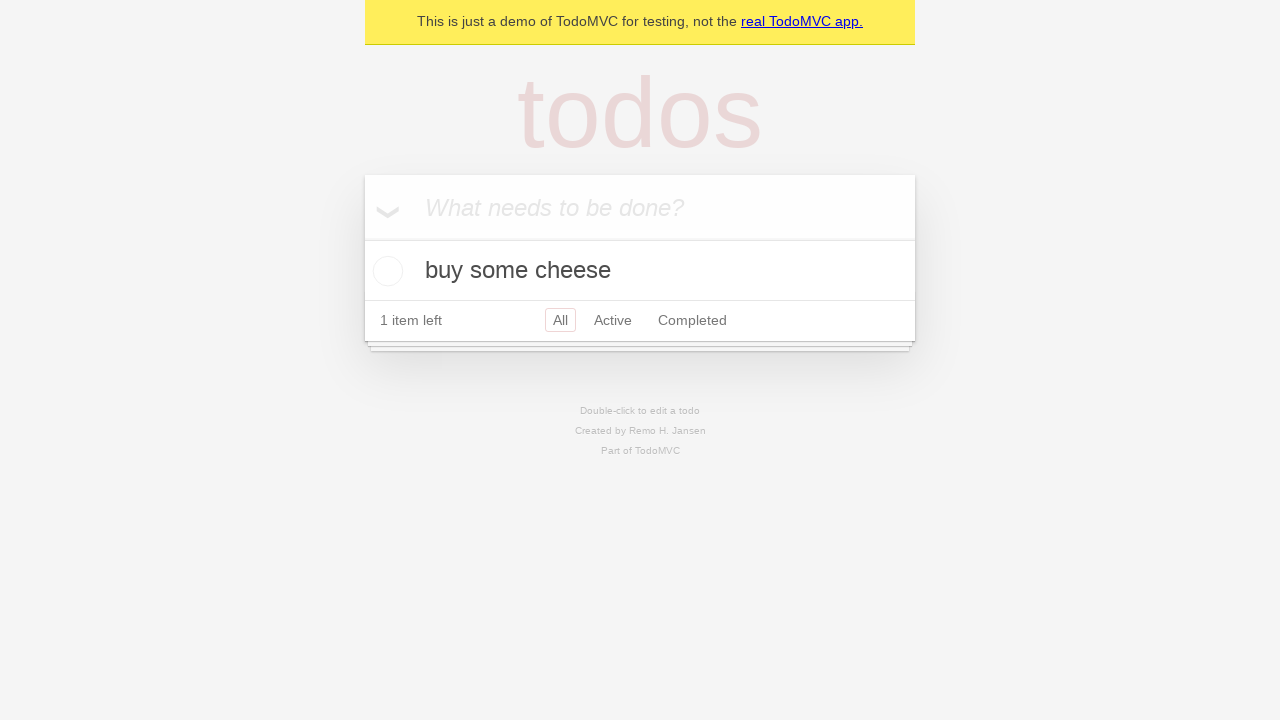

Filled todo input with 'feed the cat' on internal:attr=[placeholder="What needs to be done?"i]
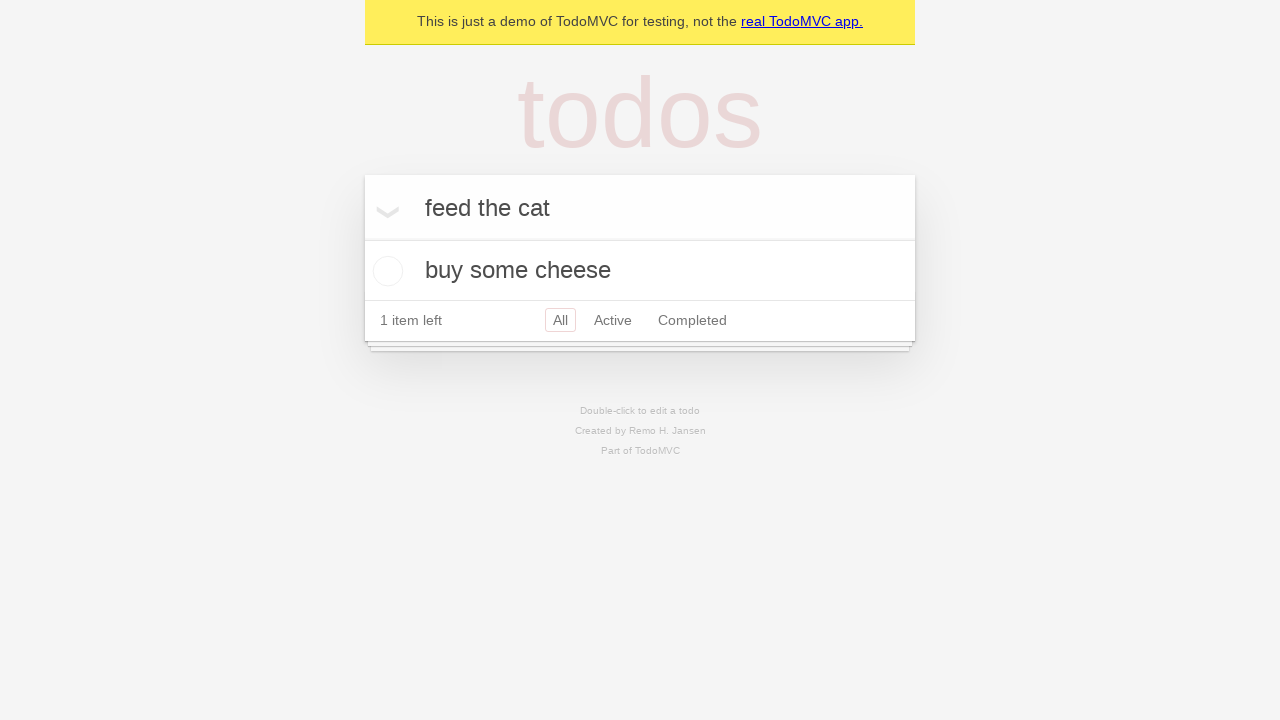

Pressed Enter to add todo 'feed the cat' on internal:attr=[placeholder="What needs to be done?"i]
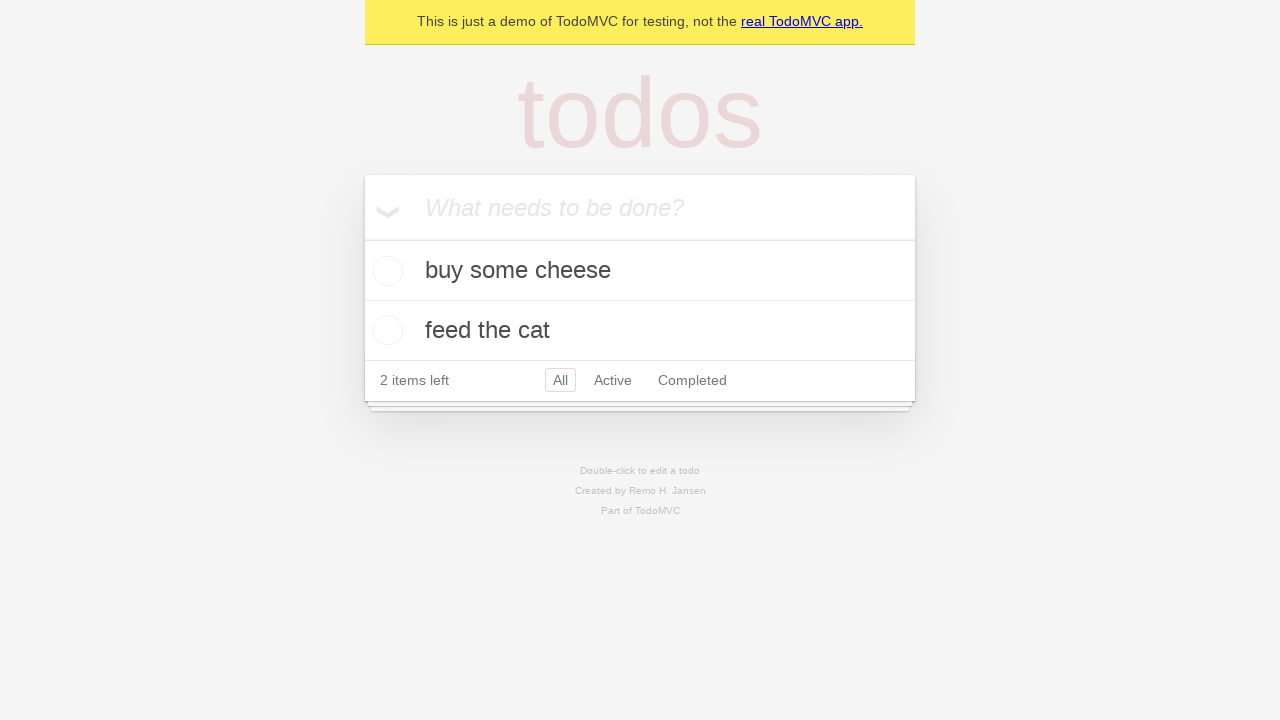

Filled todo input with 'book a doctors appointment' on internal:attr=[placeholder="What needs to be done?"i]
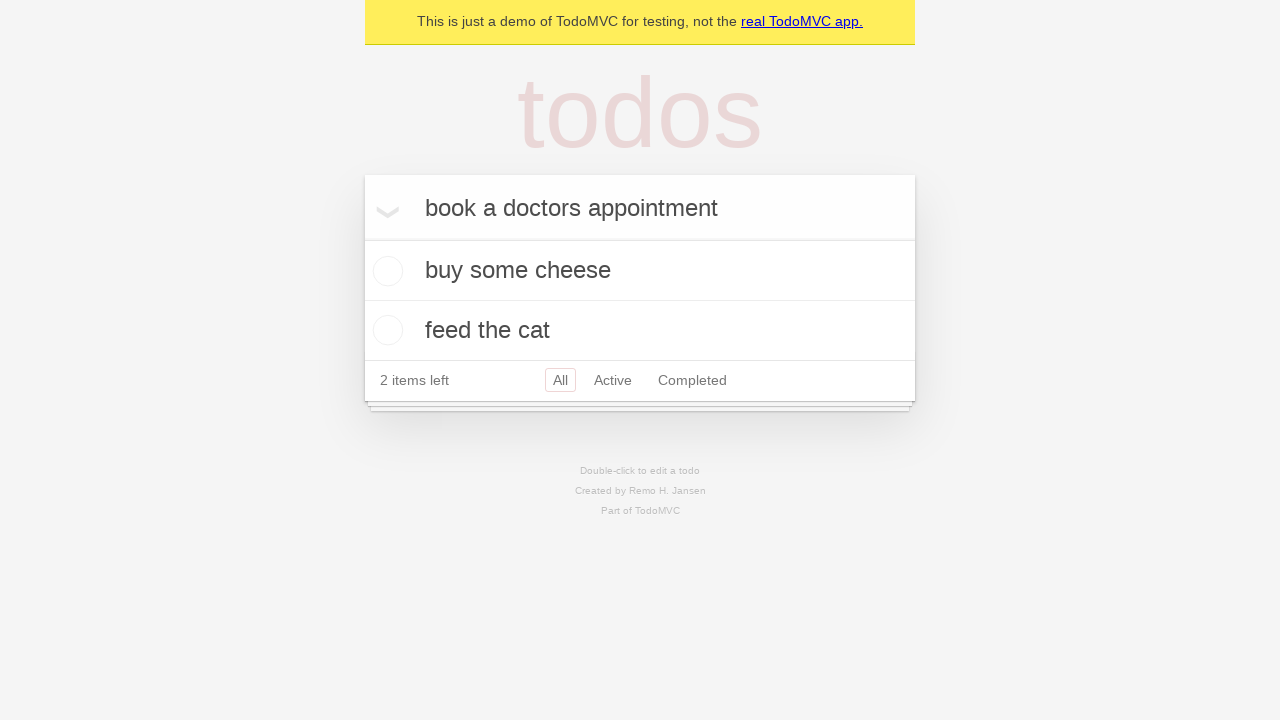

Pressed Enter to add todo 'book a doctors appointment' on internal:attr=[placeholder="What needs to be done?"i]
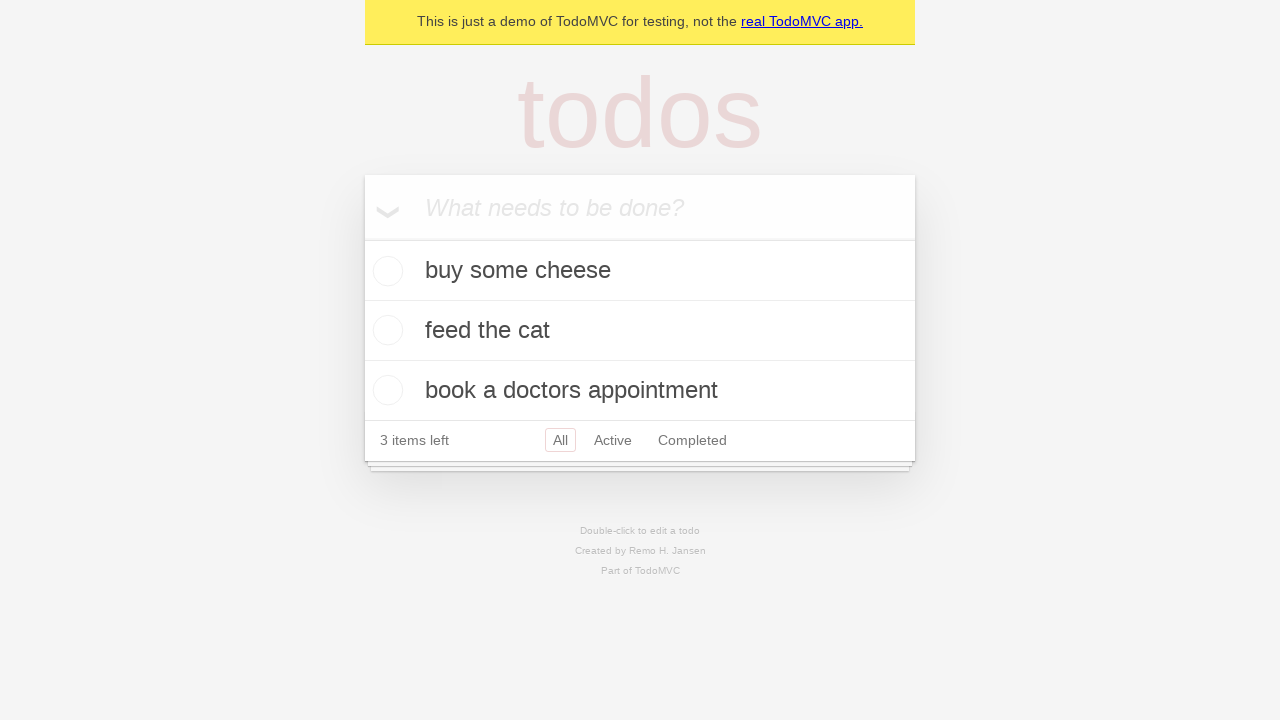

All three todo items loaded
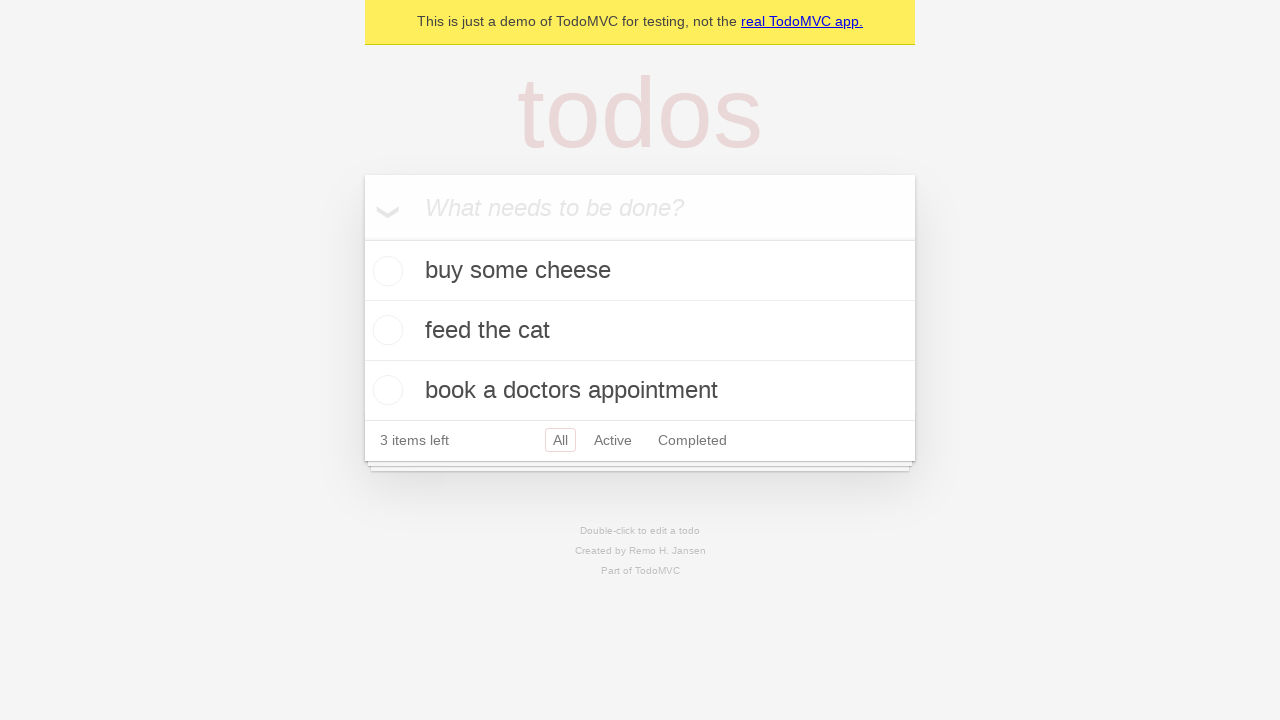

Clicked 'Mark all as complete' checkbox at (362, 238) on internal:label="Mark all as complete"i
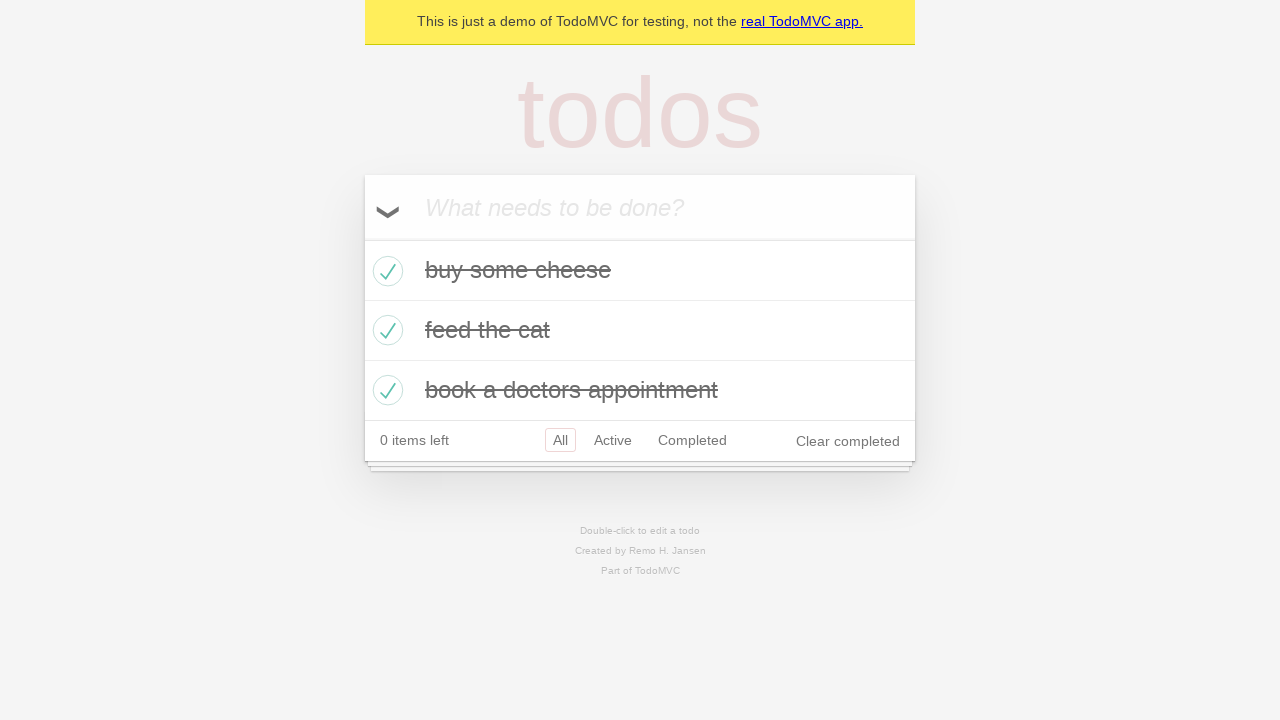

Unchecked the first todo item at (385, 271) on internal:testid=[data-testid="todo-item"s] >> nth=0 >> internal:role=checkbox
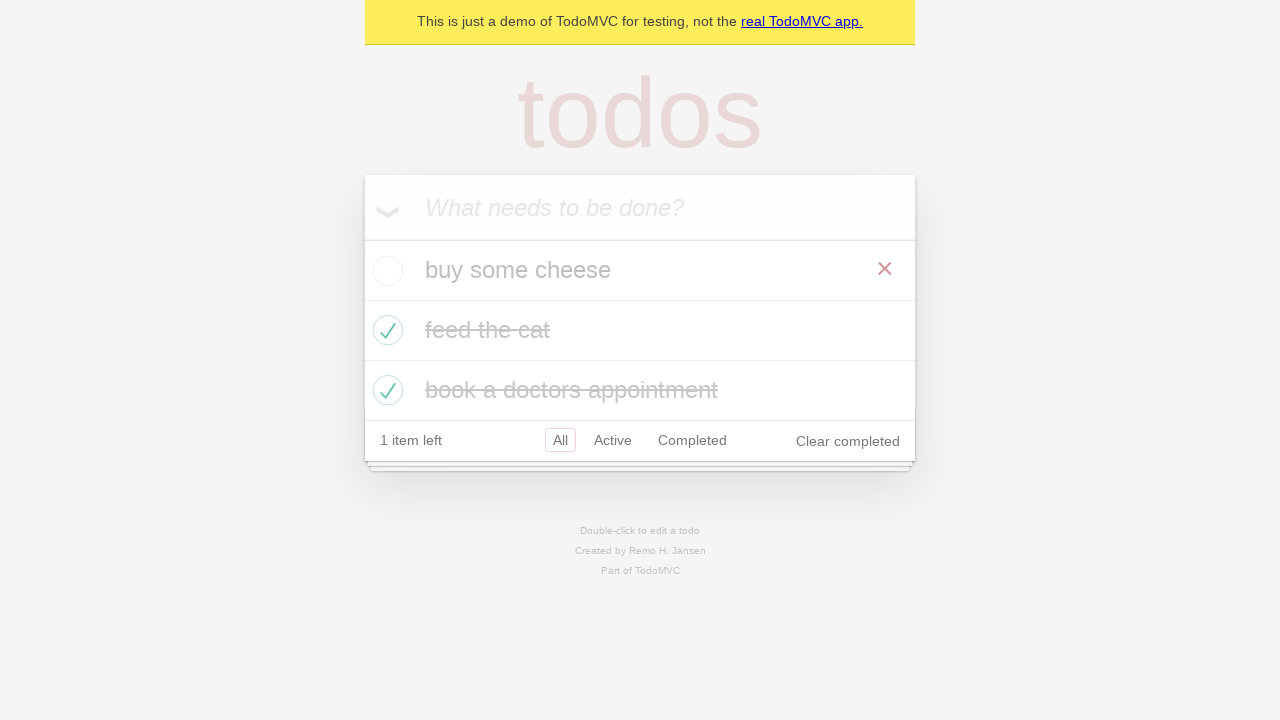

Checked the first todo item again at (385, 271) on internal:testid=[data-testid="todo-item"s] >> nth=0 >> internal:role=checkbox
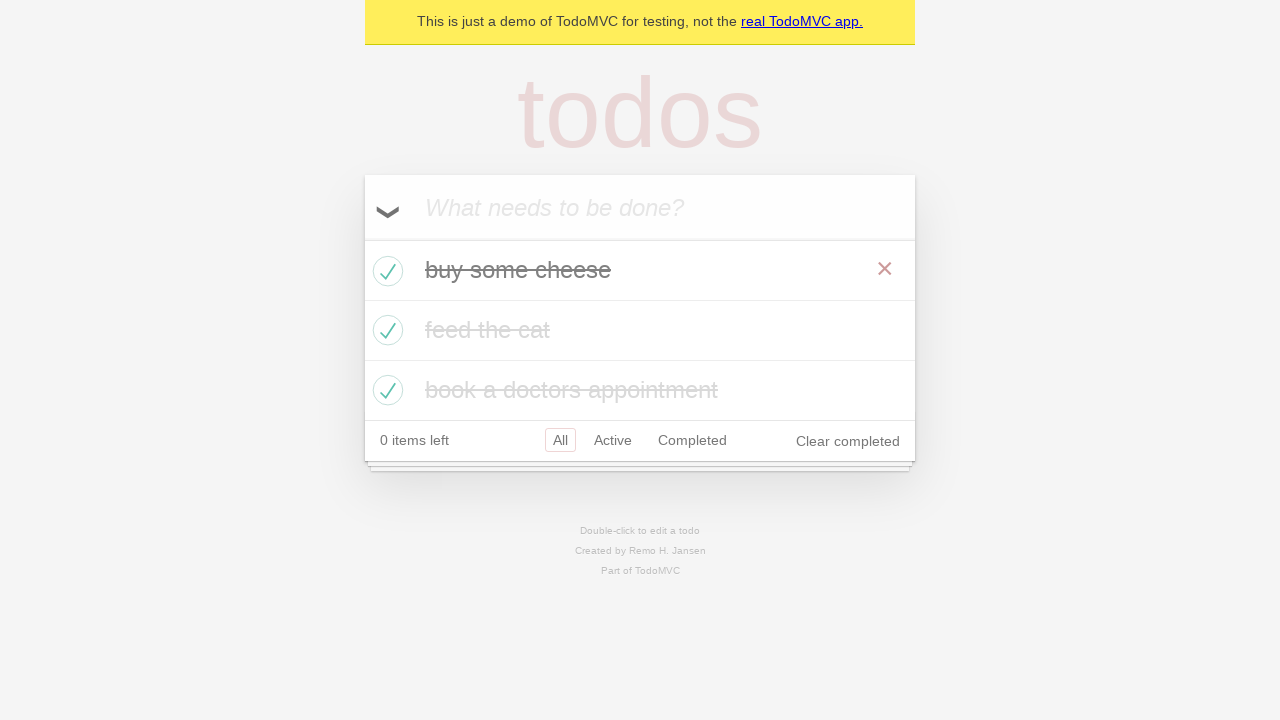

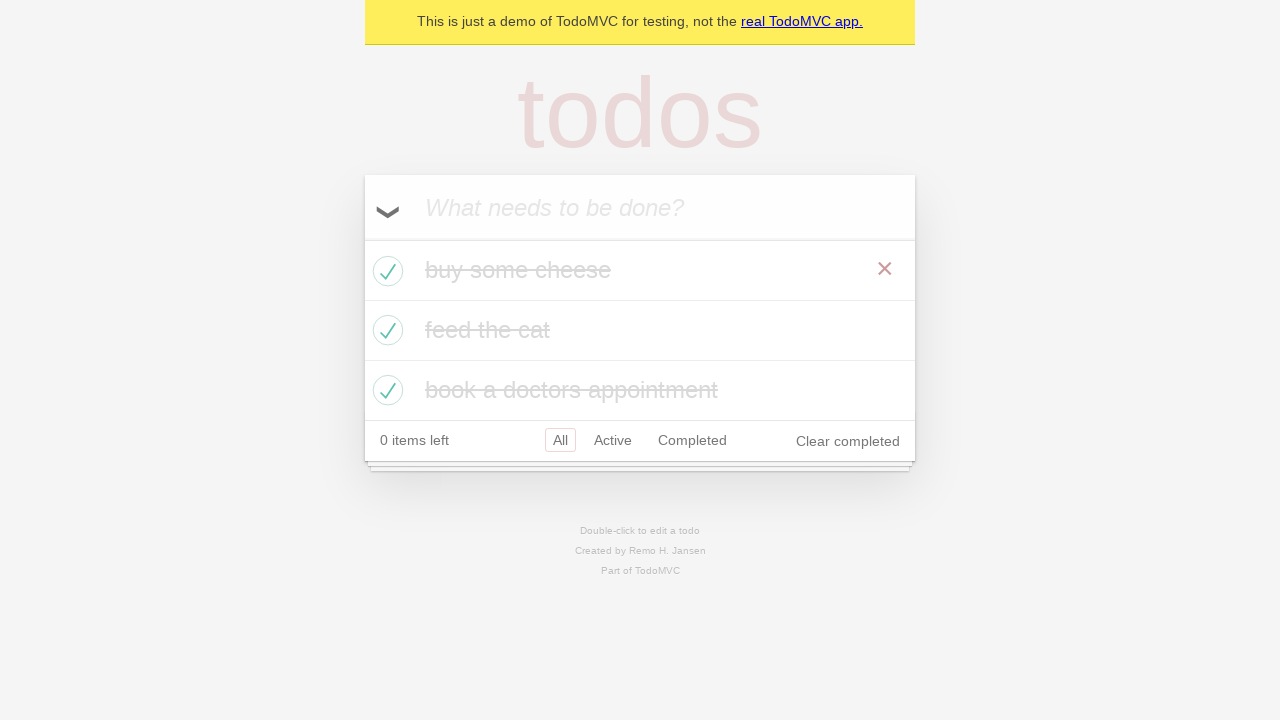